Tests that the confirm alert displays the correct message and accepts it

Starting URL: https://letcode.in/alert

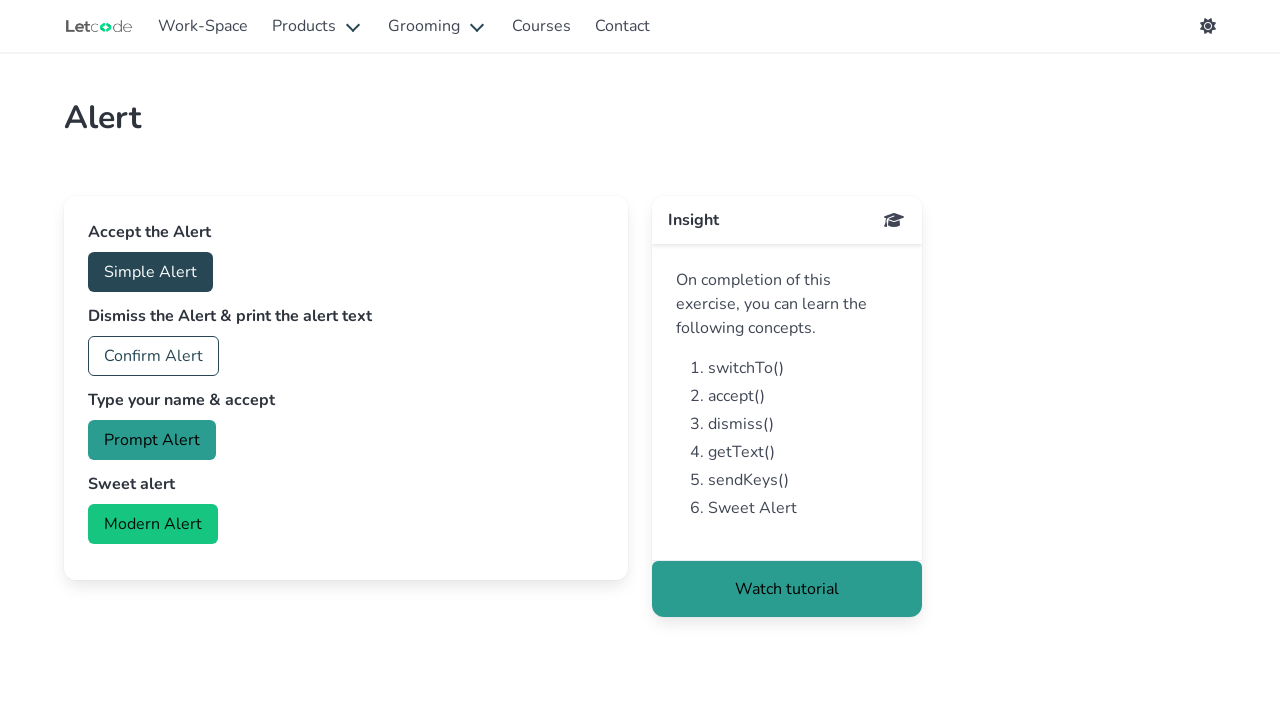

Set up dialog handler to automatically accept dialogs
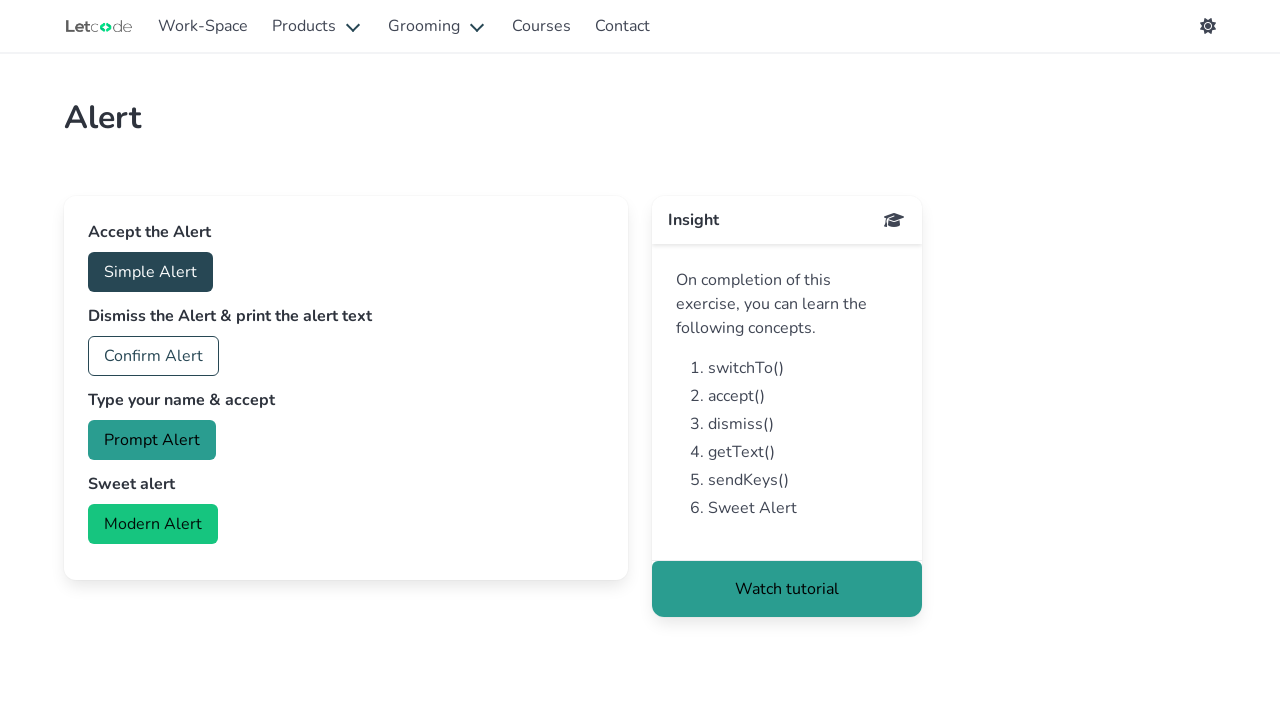

Clicked the Confirm Alert button at (154, 356) on internal:role=button[name="Confirm Alert"i]
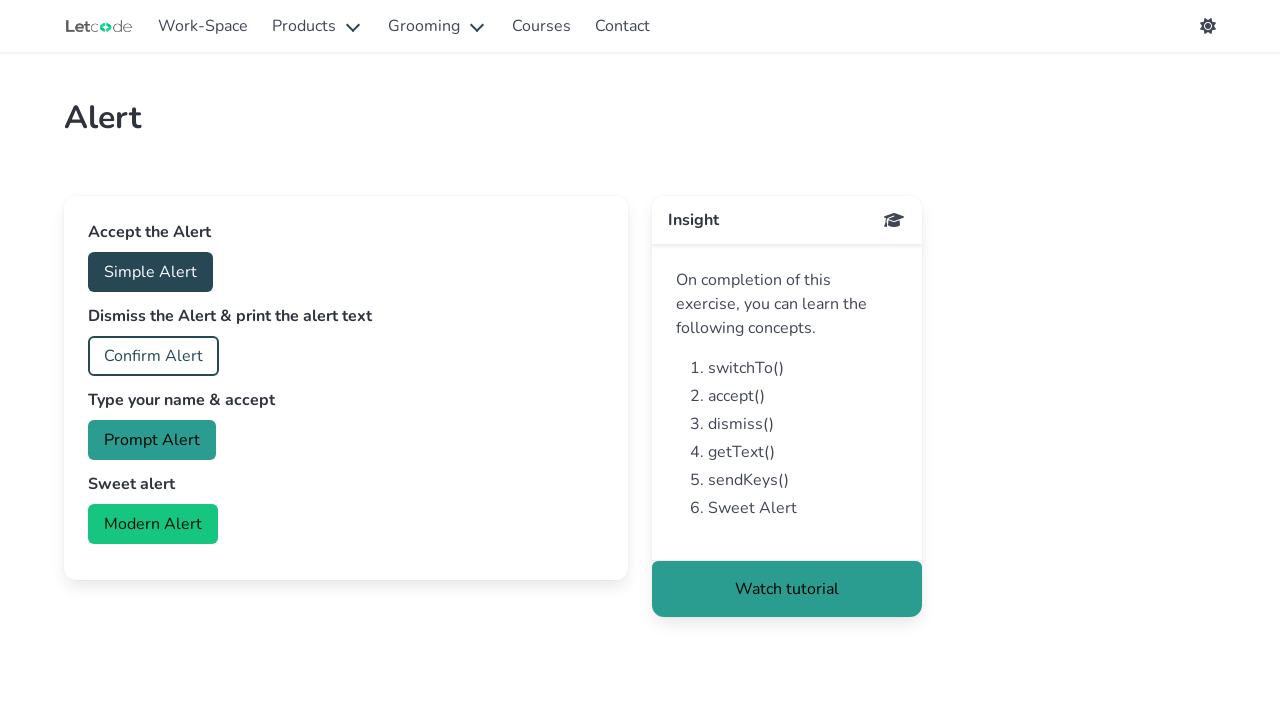

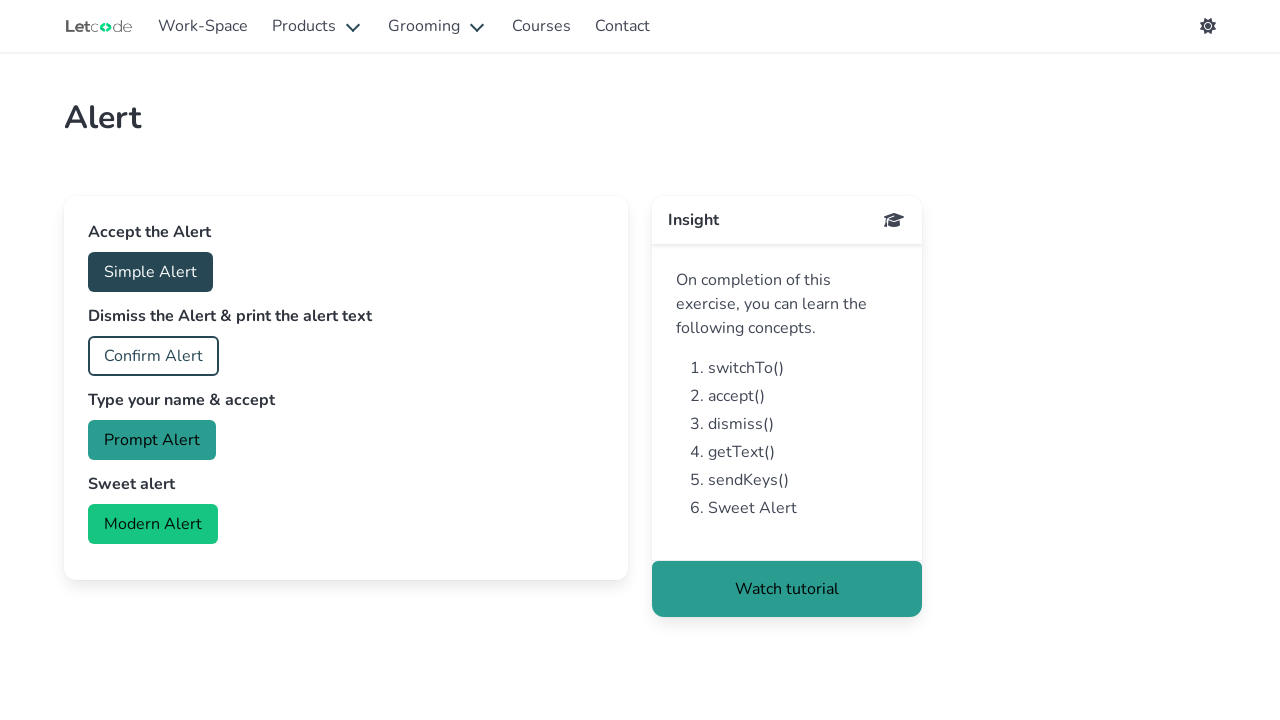